Tests email validation on the Text Box page by entering an invalid email format and verifying that an error is displayed

Starting URL: https://demoqa.com

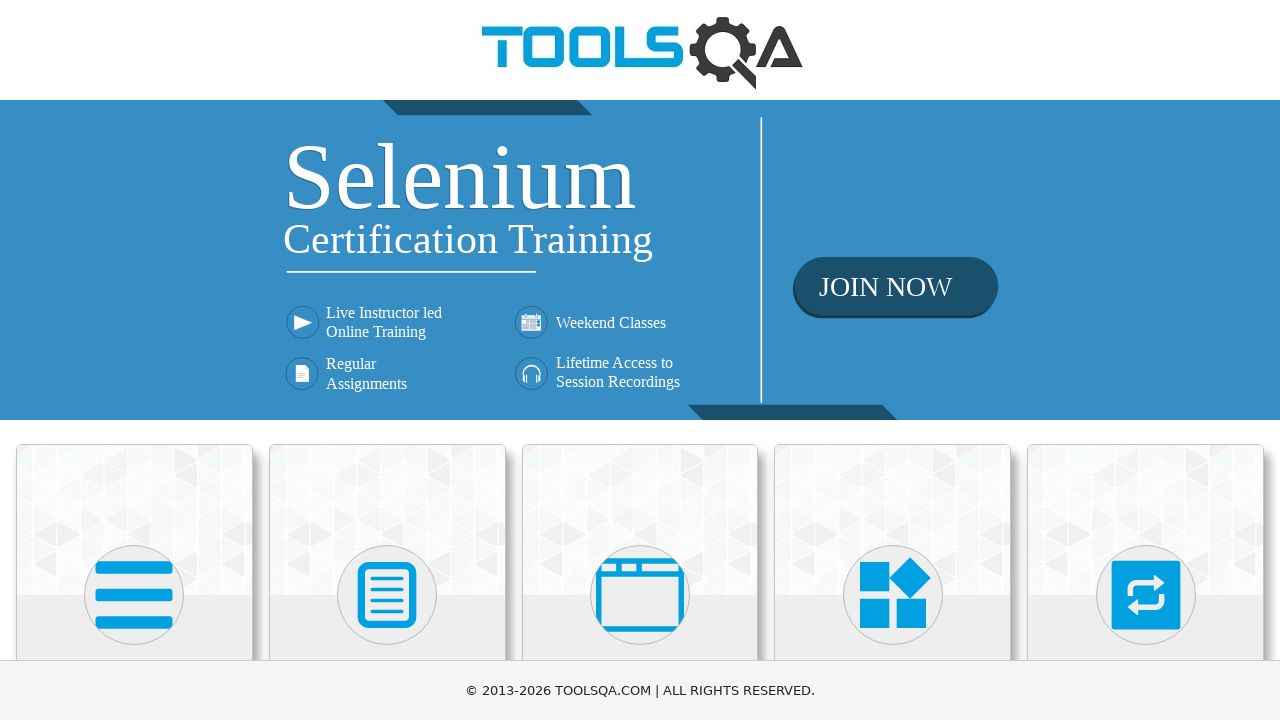

Clicked on Elements card on main page at (134, 360) on text=Elements
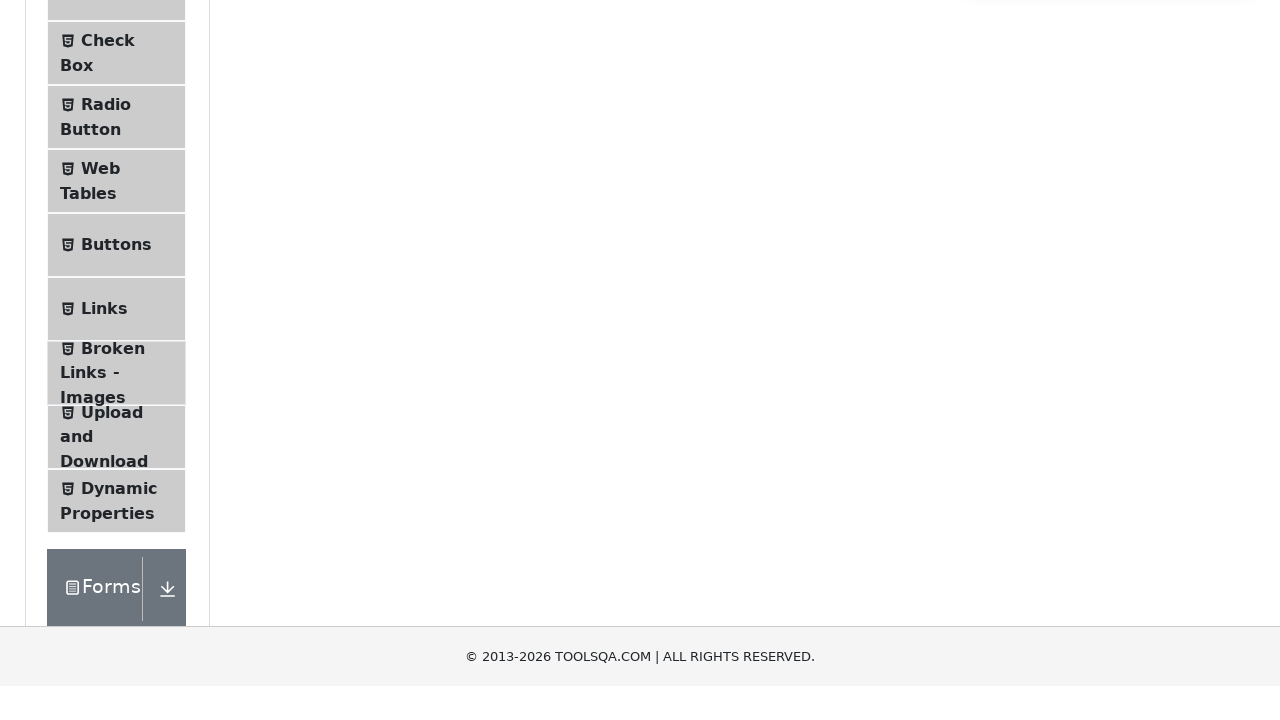

Clicked on Text Box in the navigation menu at (119, 261) on text=Text Box
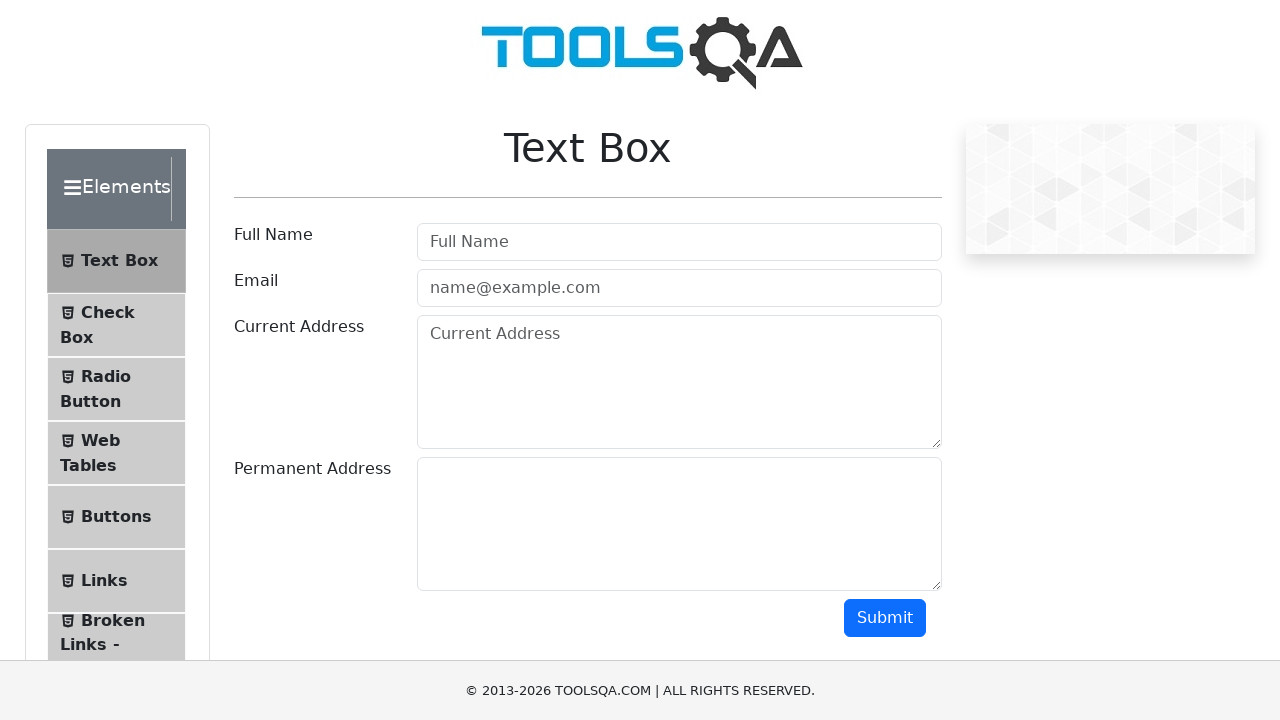

Entered invalid email format 'invalidemailformat' in email field on #userEmail
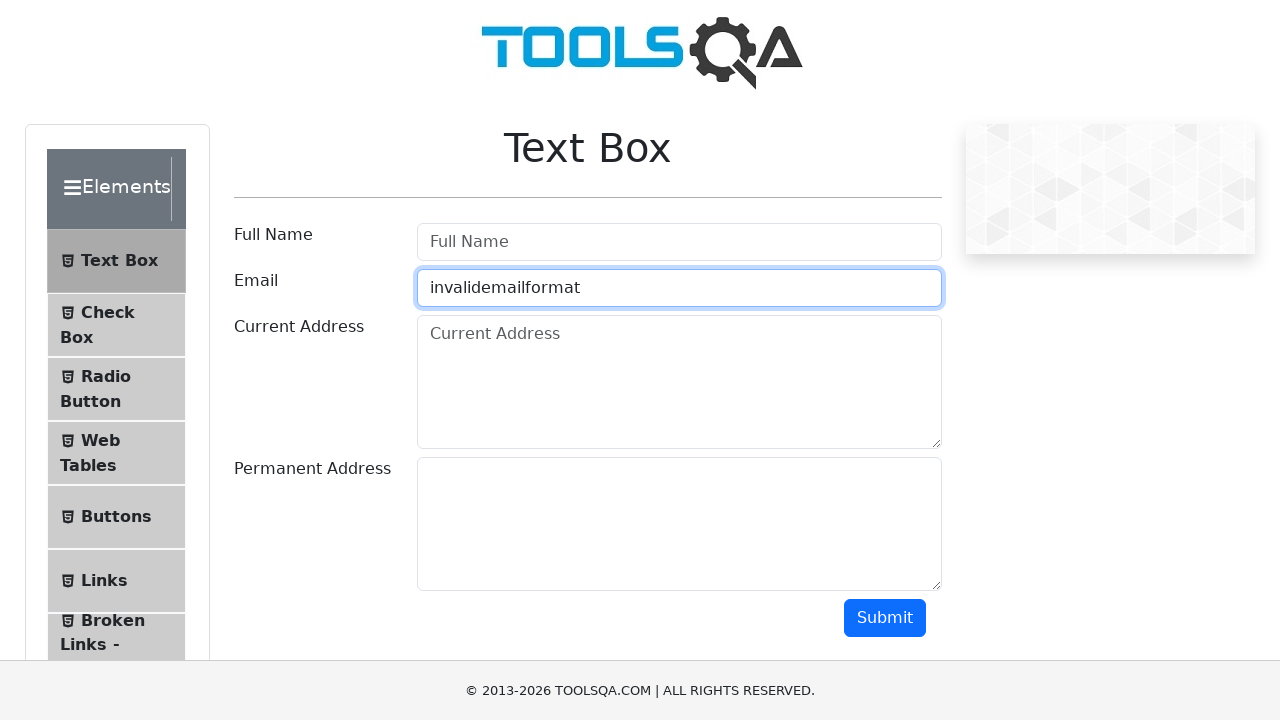

Clicked submit button at (885, 618) on #submit
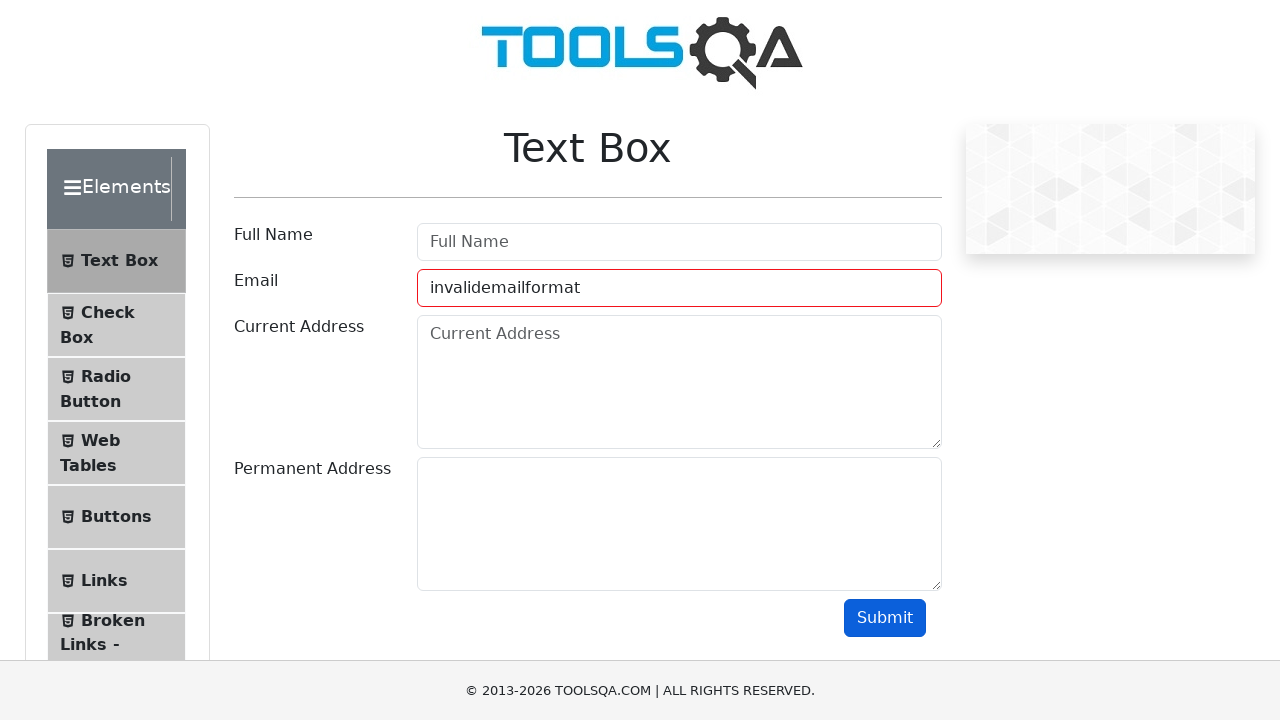

Verified that email field displays error state for invalid email format
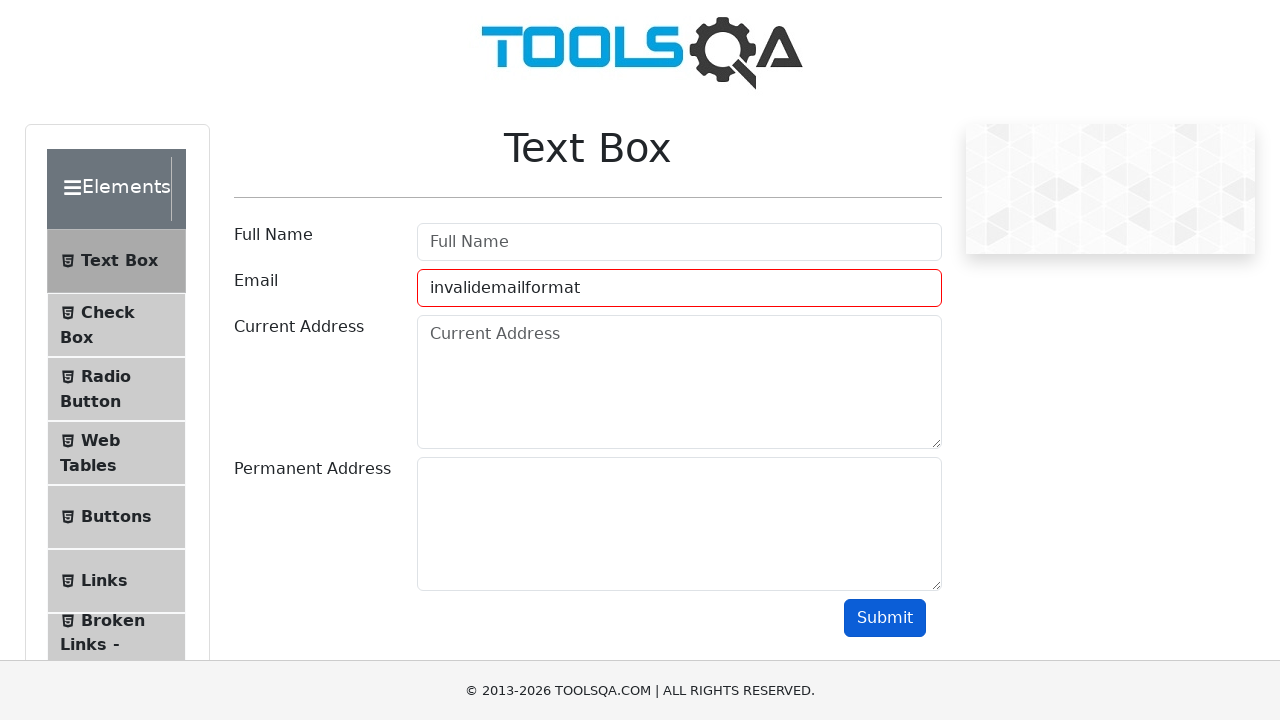

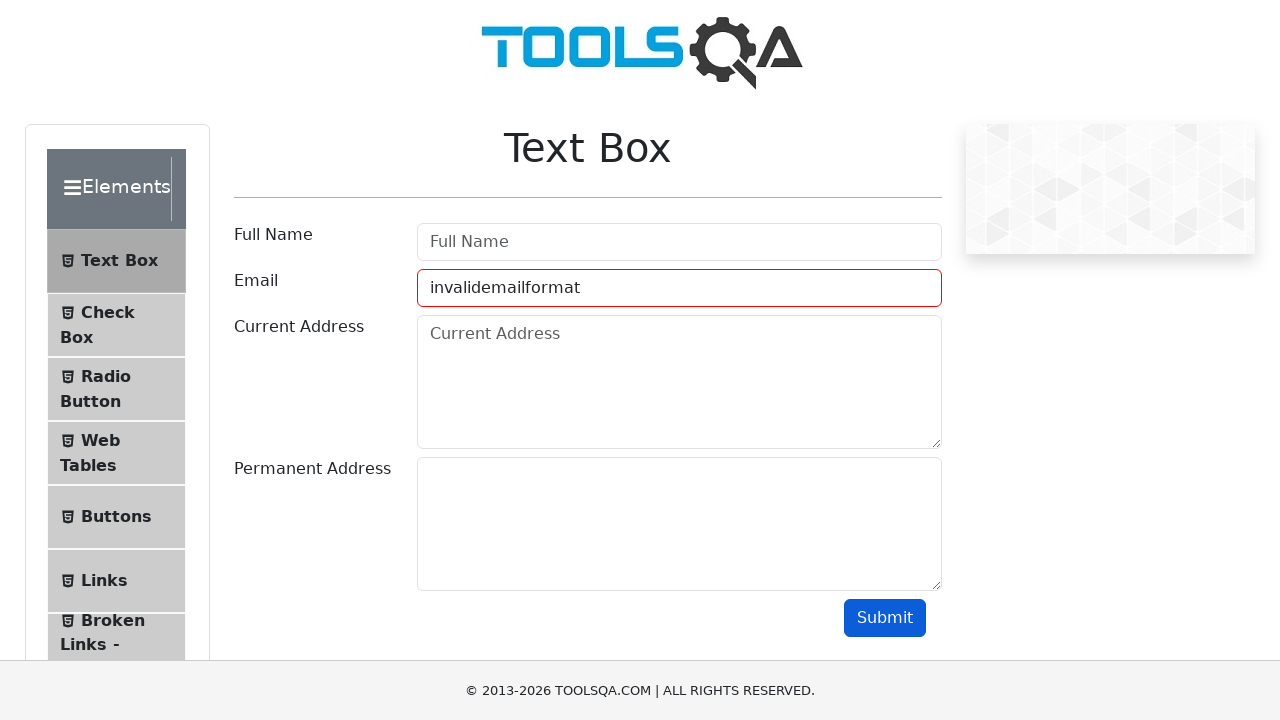